Tests simple click navigation by clicking on the A/B Testing link and navigating back

Starting URL: http://the-internet.herokuapp.com/

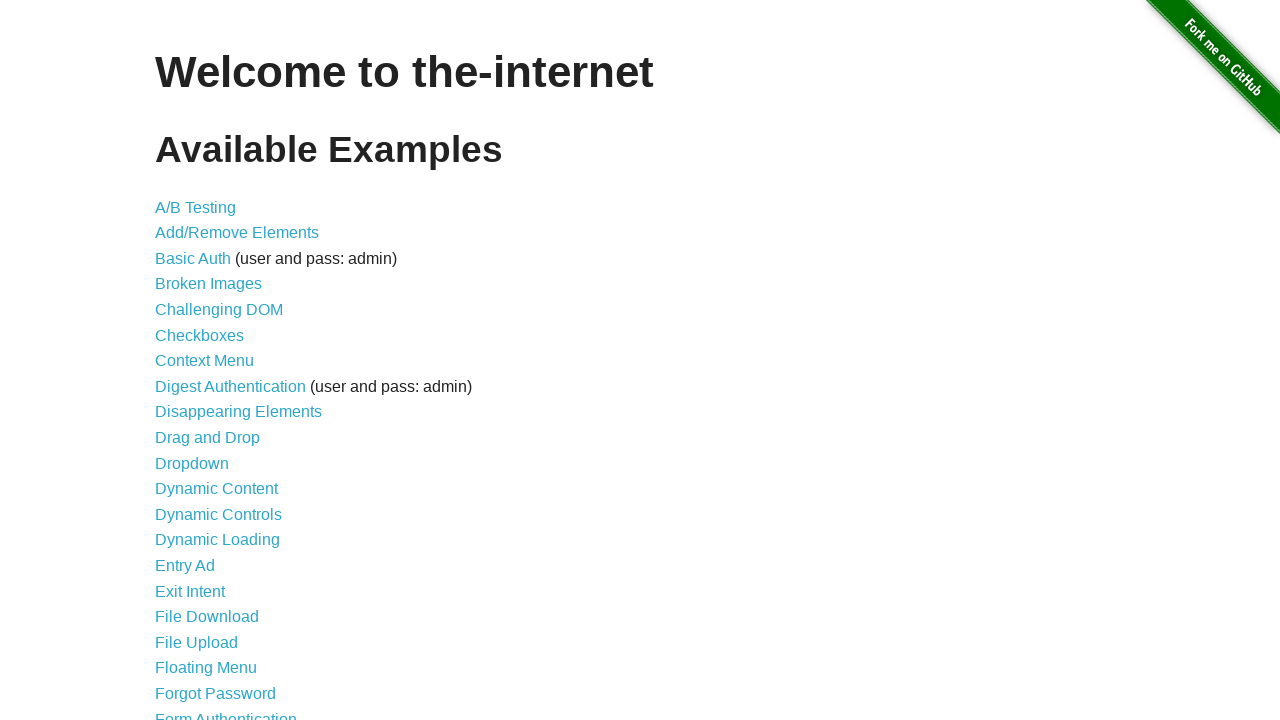

Clicked on A/B Testing link at (196, 207) on a[href='/abtest']
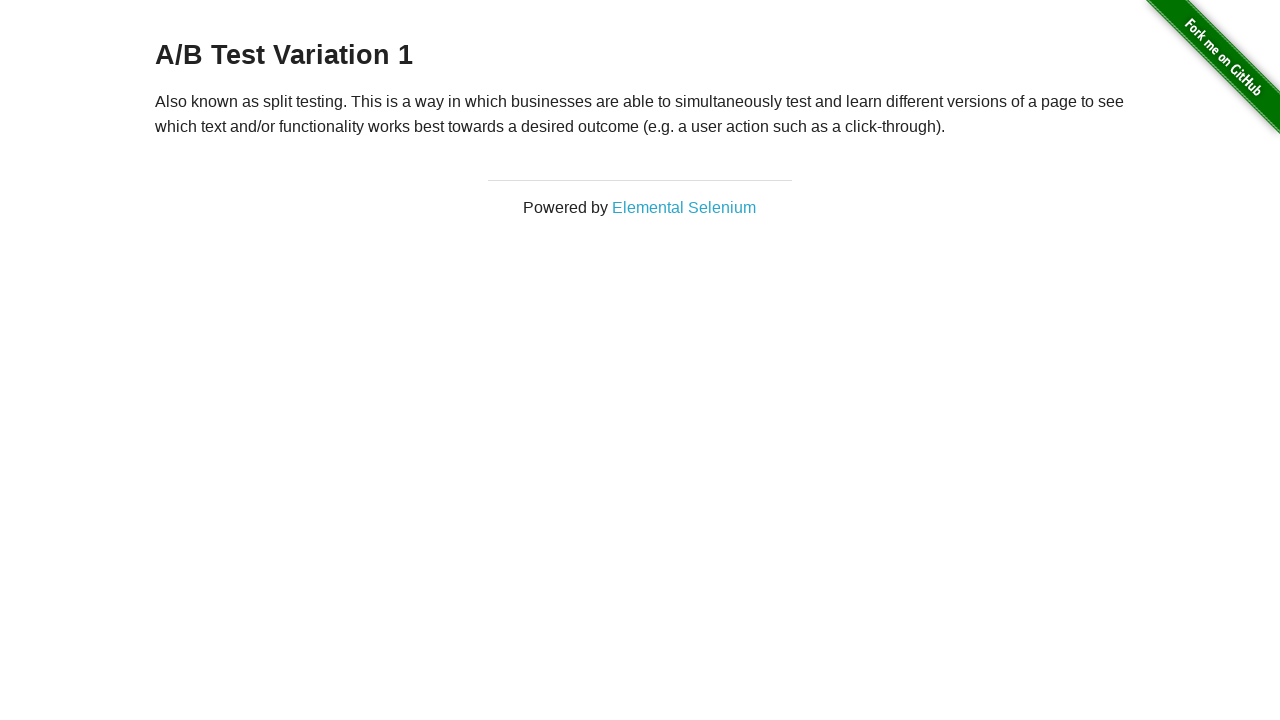

Navigated back to home page
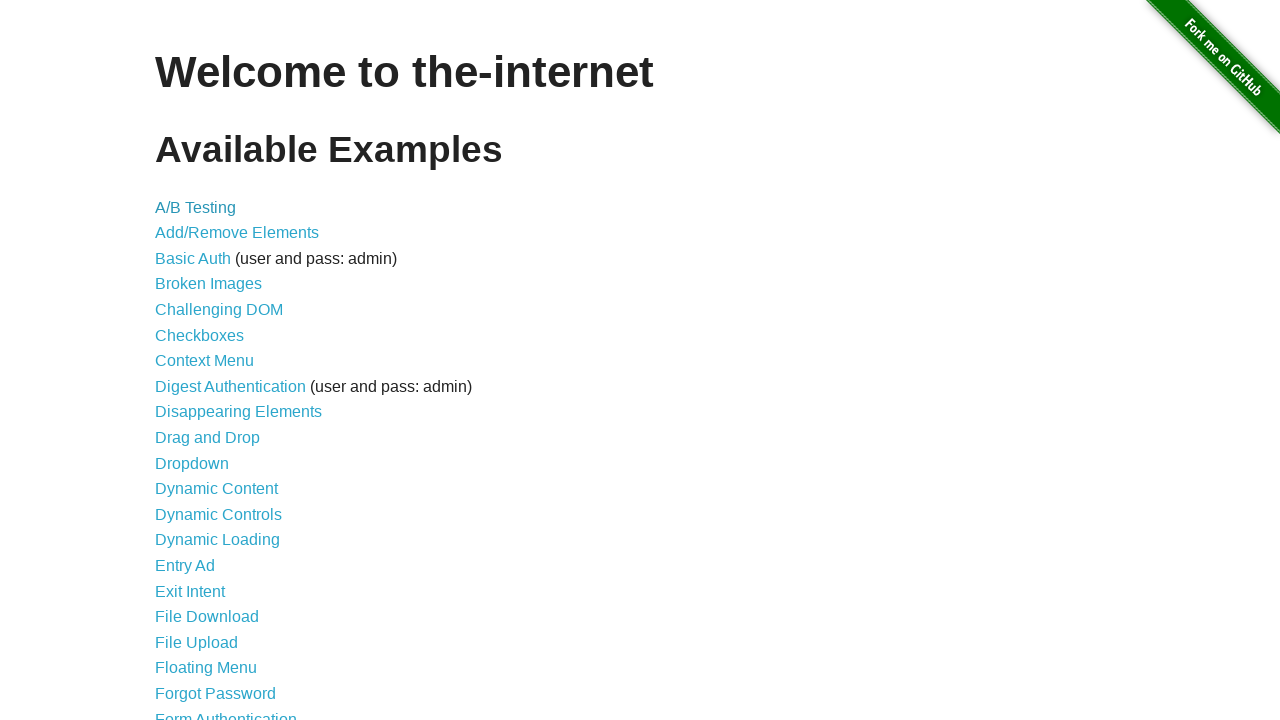

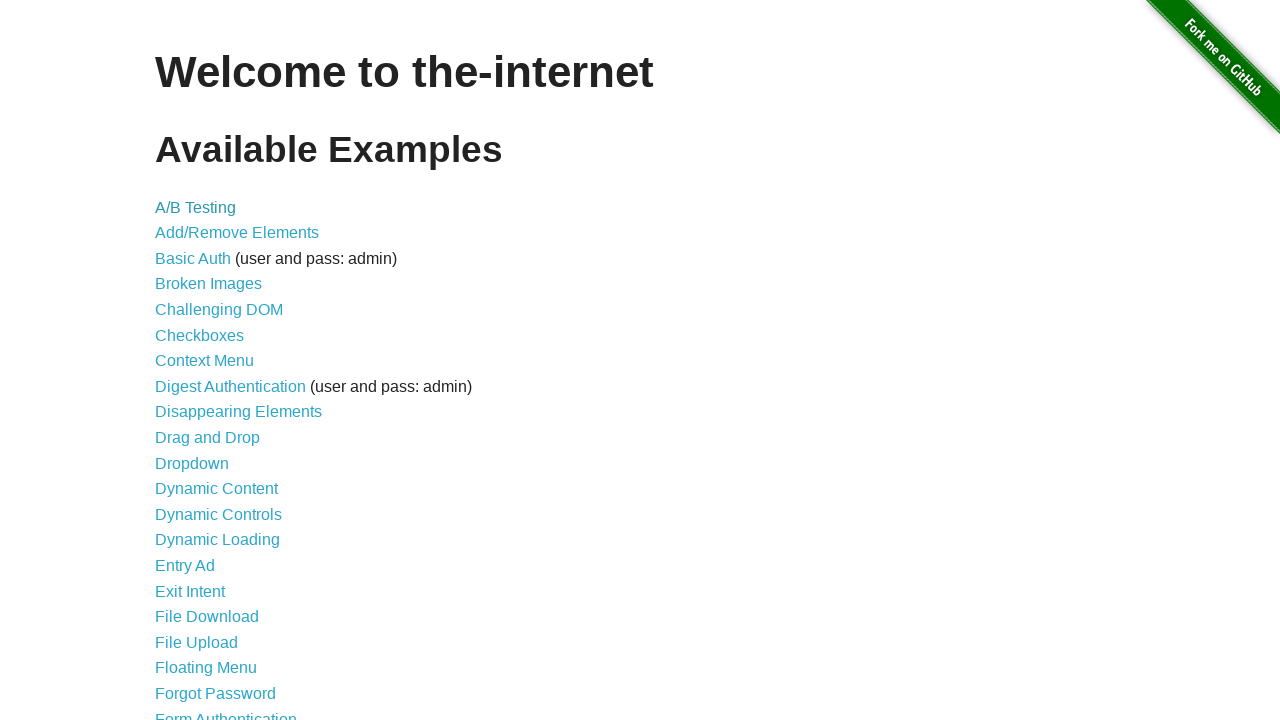